Tests clicking a reveal button and waiting for a hidden input field to become available

Starting URL: https://www.selenium.dev/selenium/web/dynamic.html

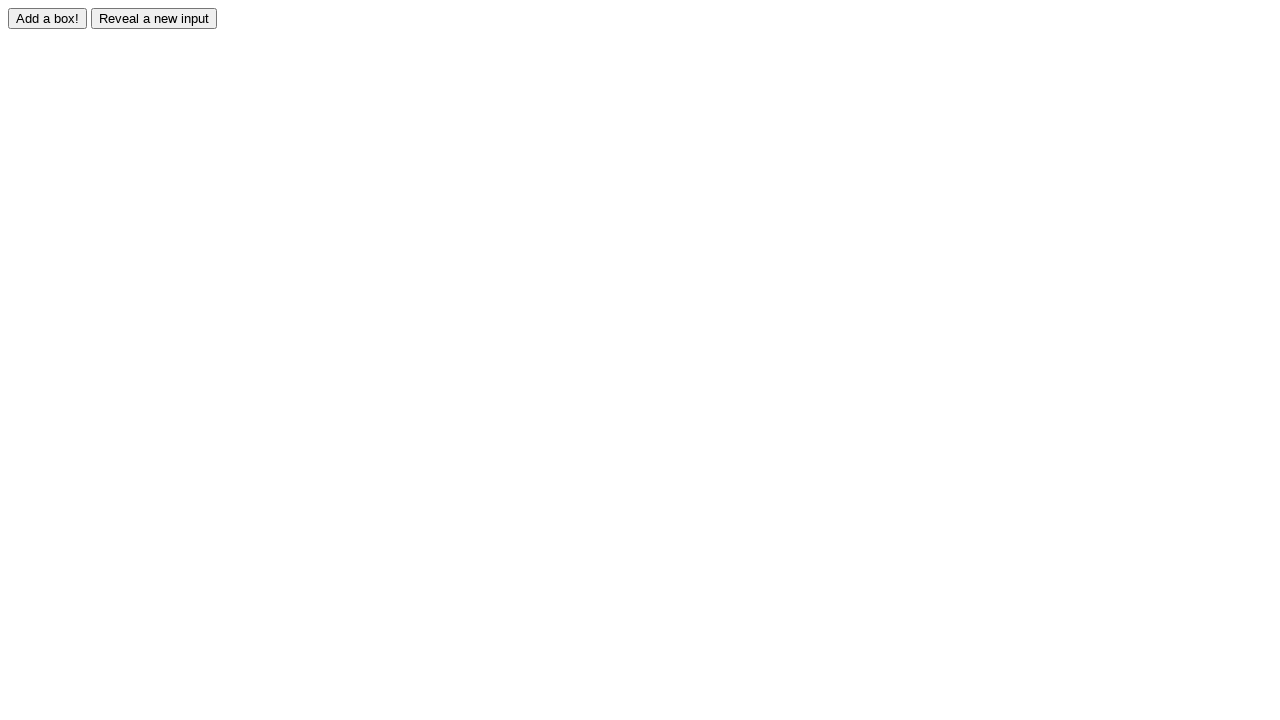

Clicked the reveal button to show hidden input field at (154, 18) on input#reveal
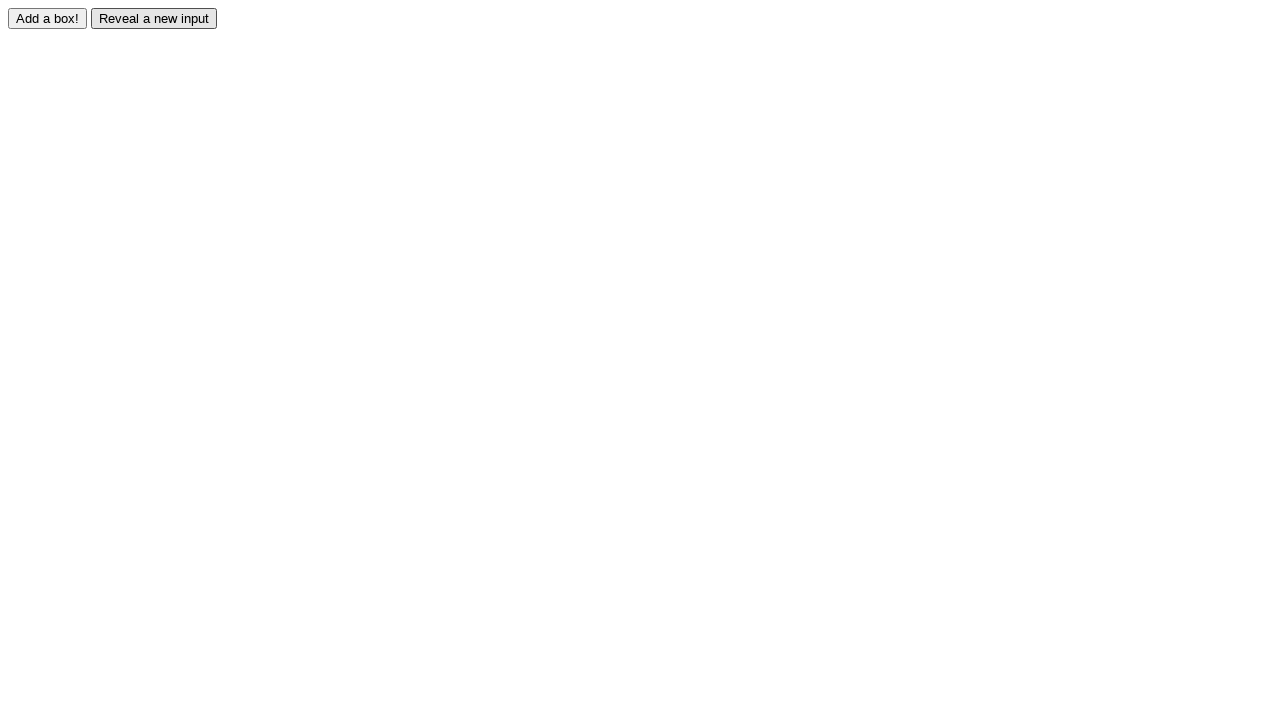

Hidden input field became visible
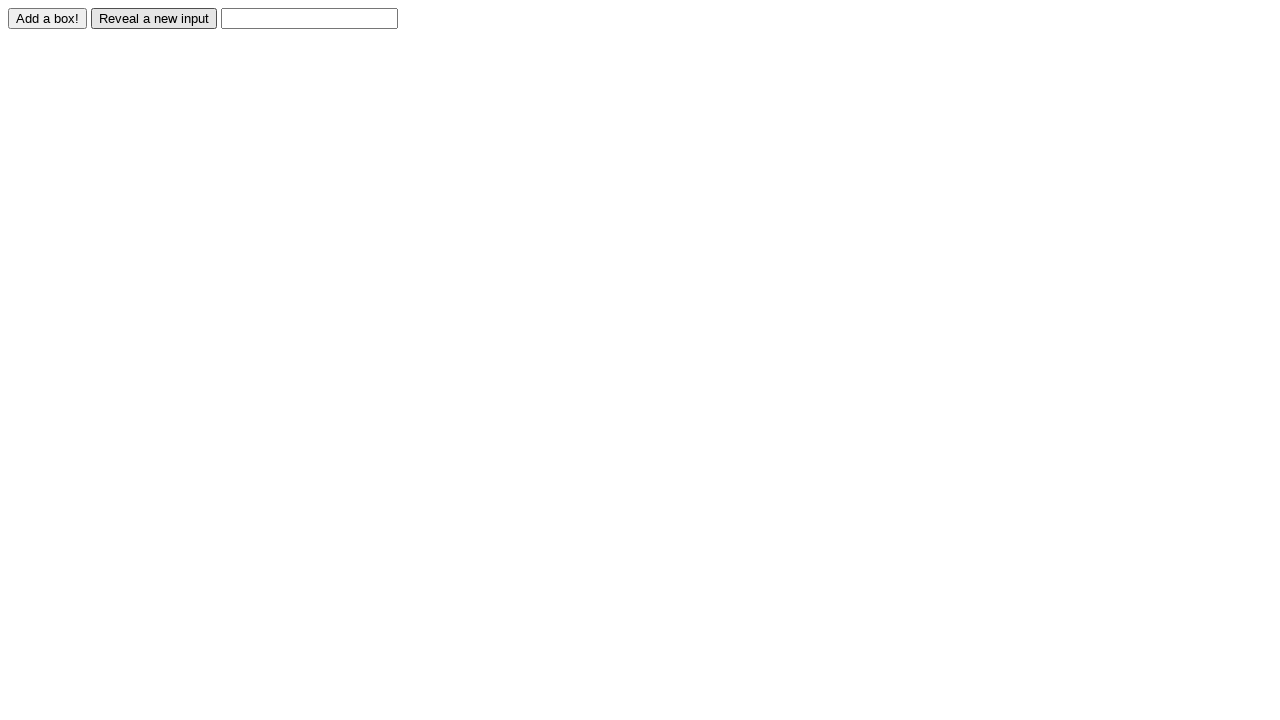

Verified that revealed element is an input field
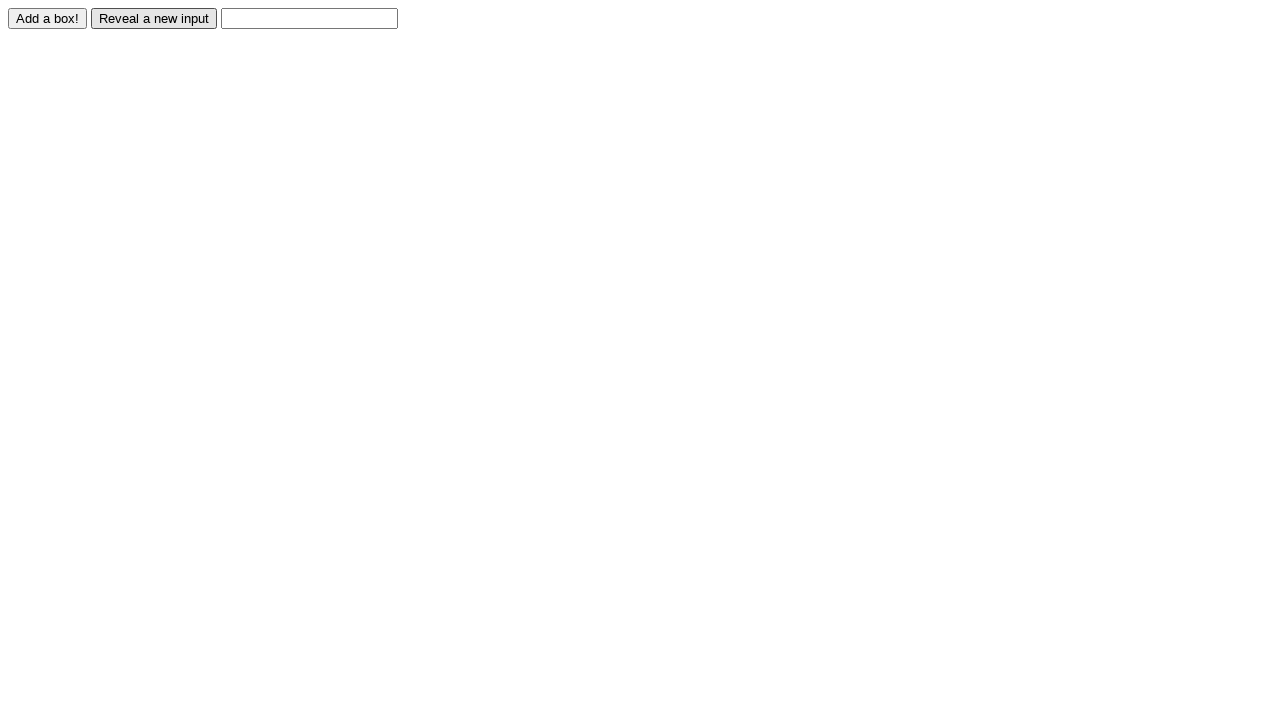

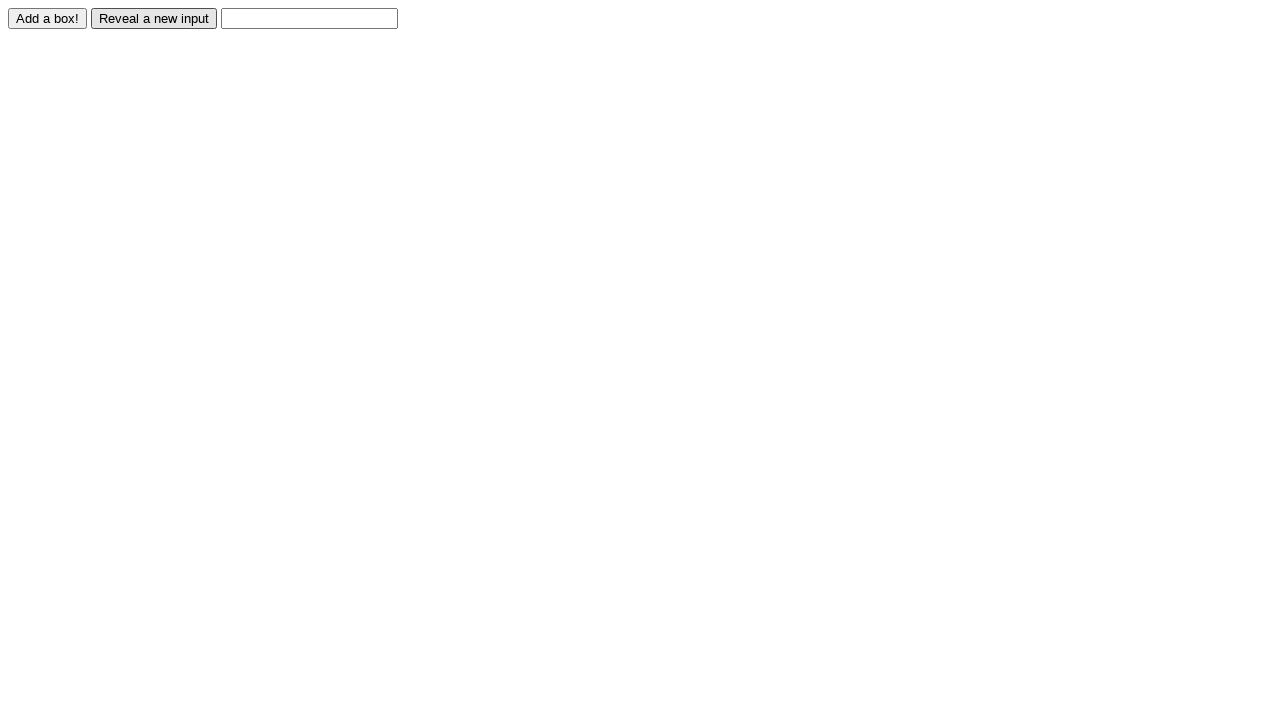